Tests that the Clear completed button displays correct text after marking an item complete

Starting URL: https://demo.playwright.dev/todomvc

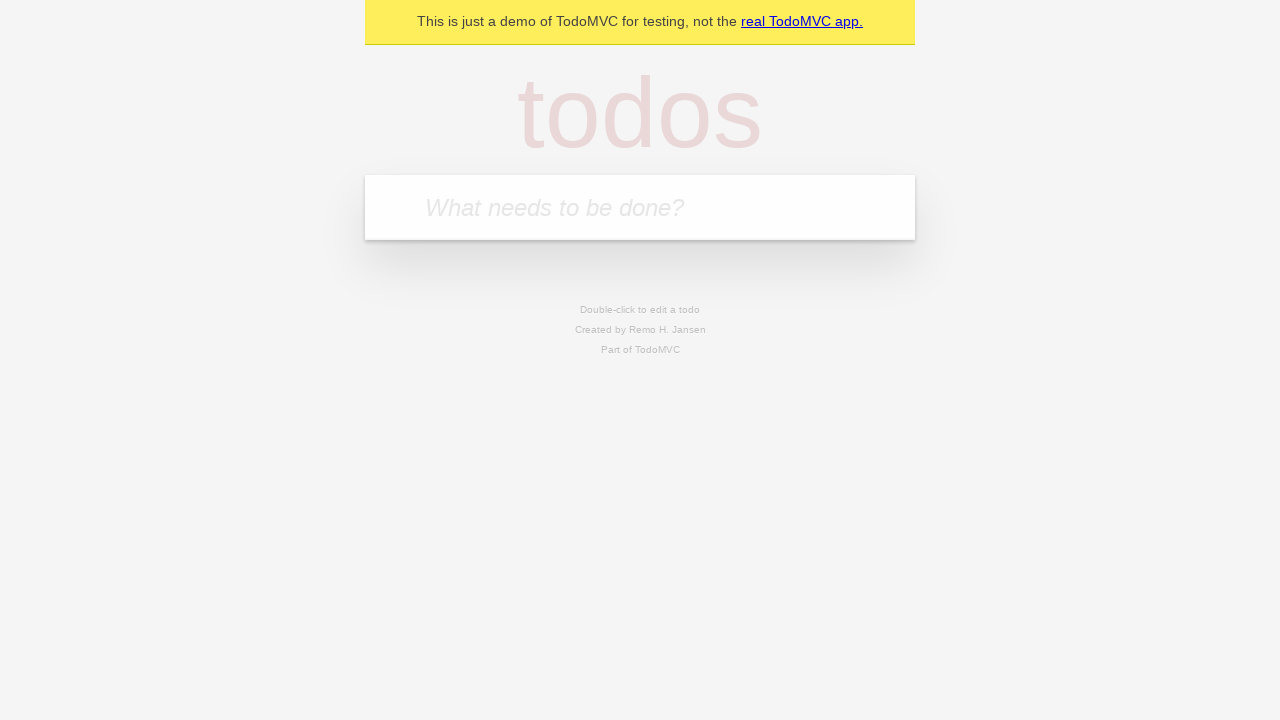

Filled todo input with 'buy some cheese' on internal:attr=[placeholder="What needs to be done?"i]
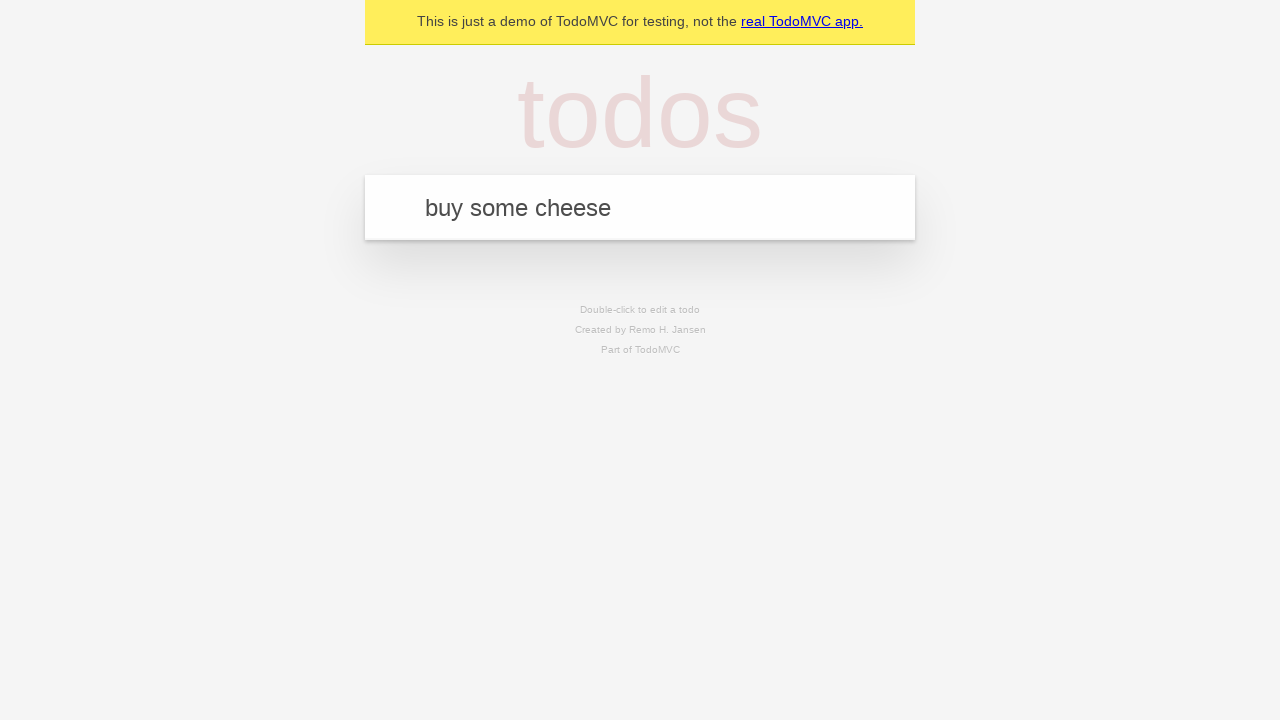

Pressed Enter to add first todo on internal:attr=[placeholder="What needs to be done?"i]
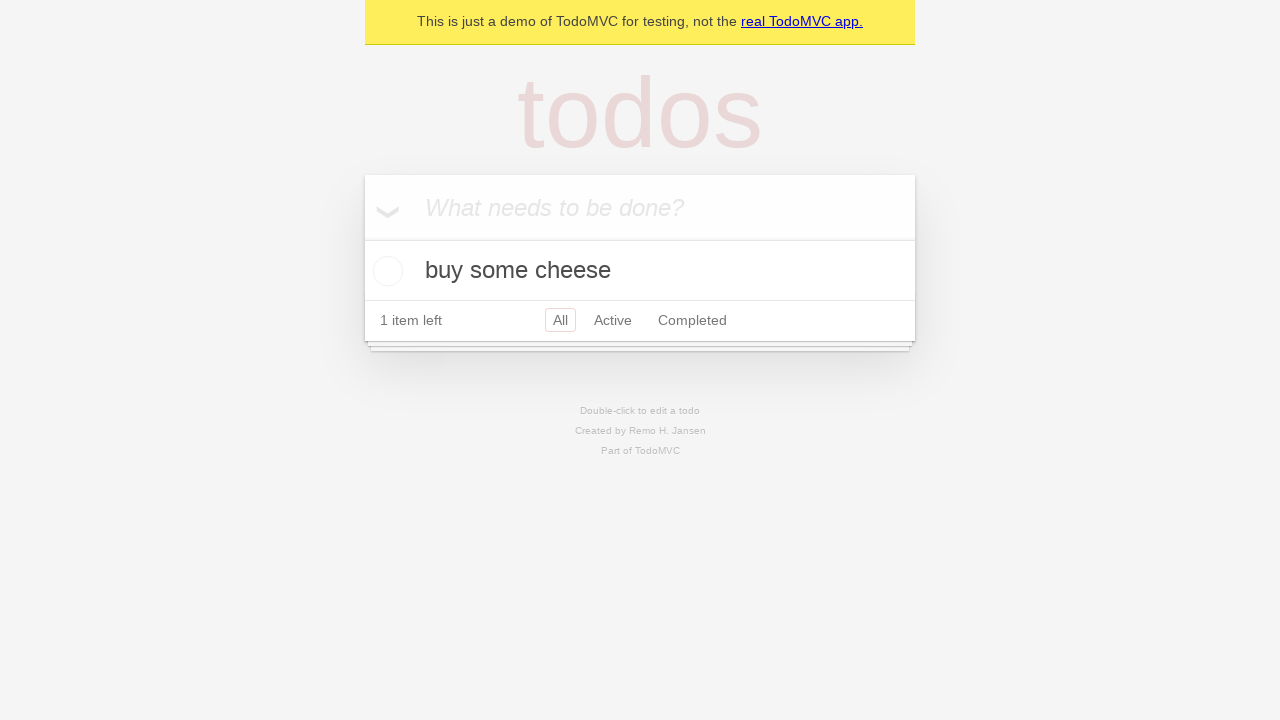

Filled todo input with 'feed the cat' on internal:attr=[placeholder="What needs to be done?"i]
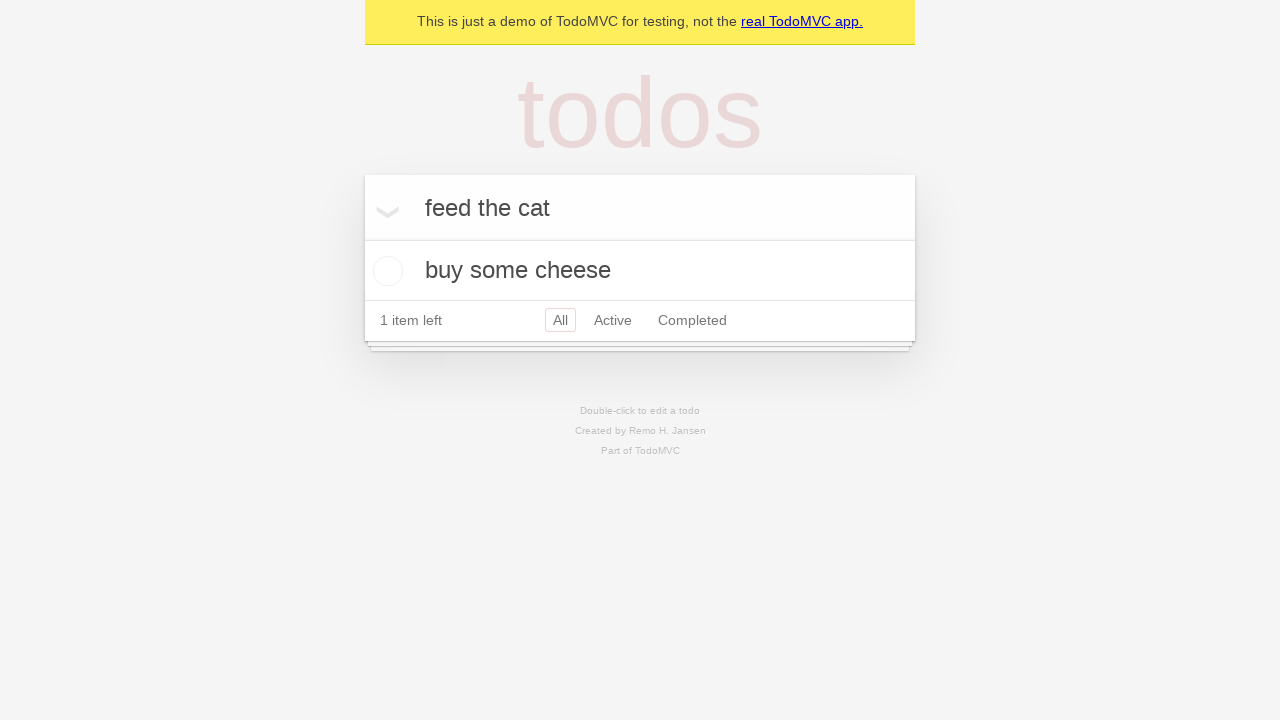

Pressed Enter to add second todo on internal:attr=[placeholder="What needs to be done?"i]
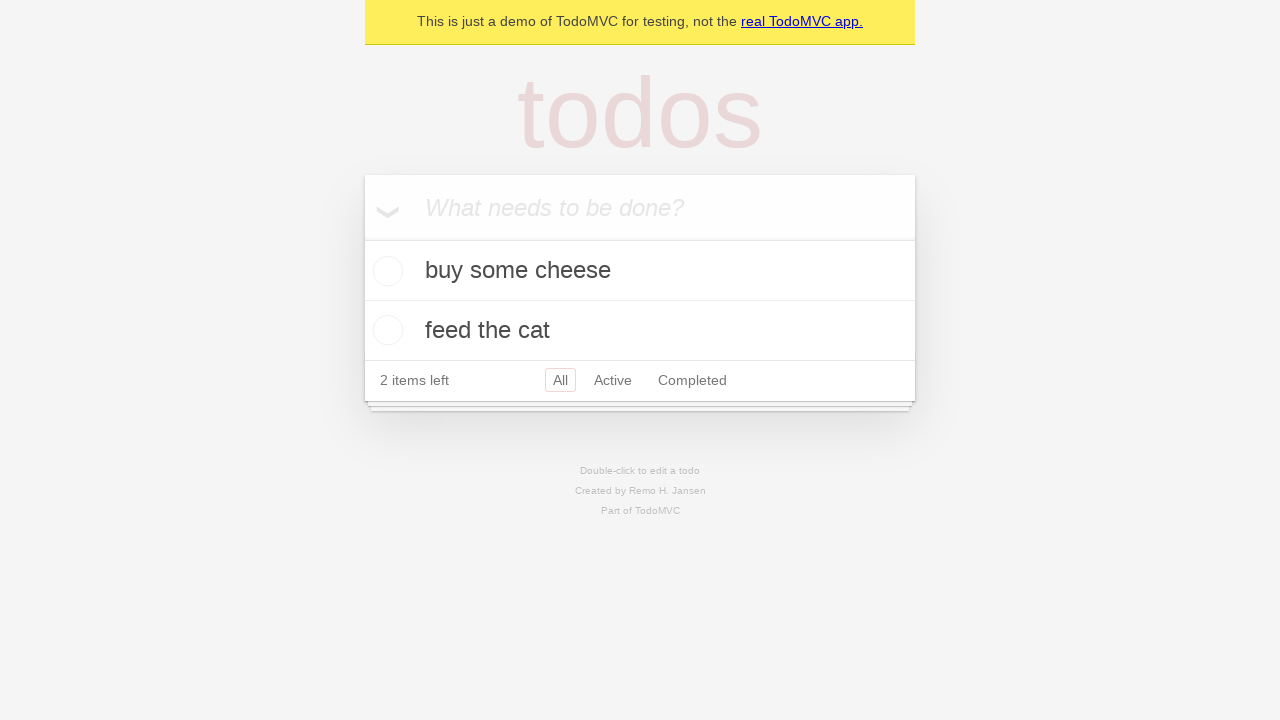

Filled todo input with 'book a doctors appointment' on internal:attr=[placeholder="What needs to be done?"i]
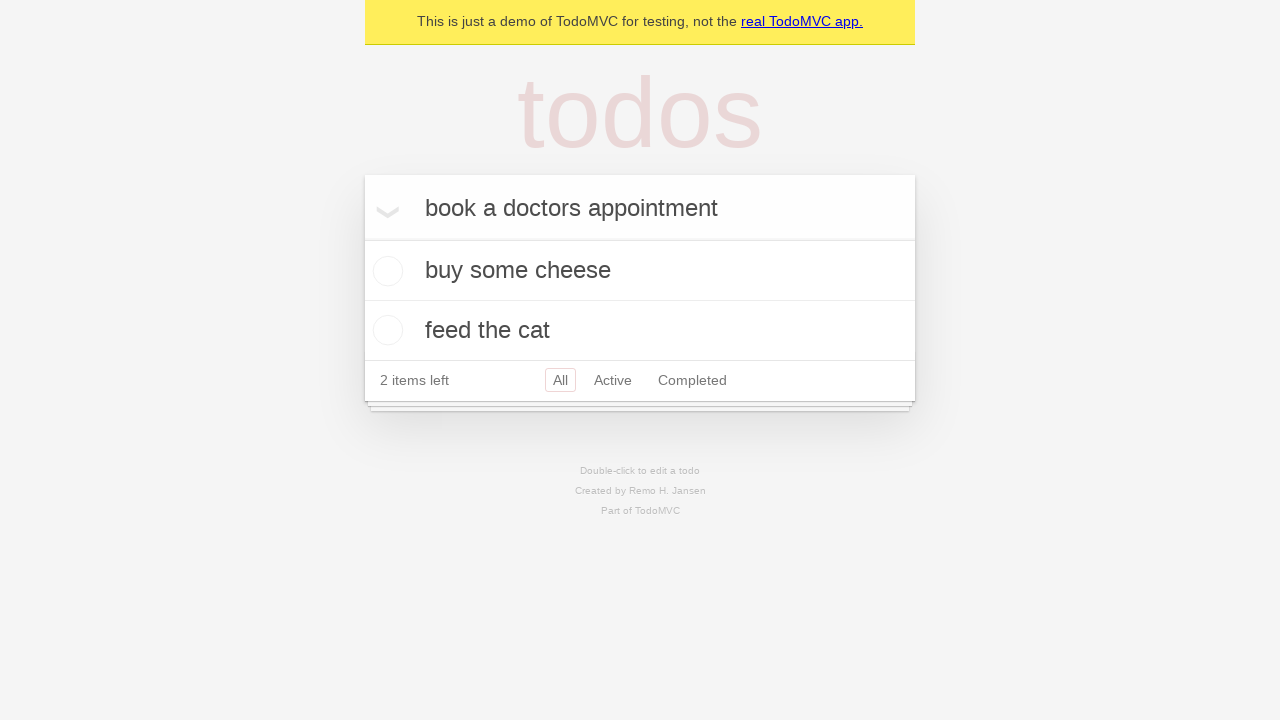

Pressed Enter to add third todo on internal:attr=[placeholder="What needs to be done?"i]
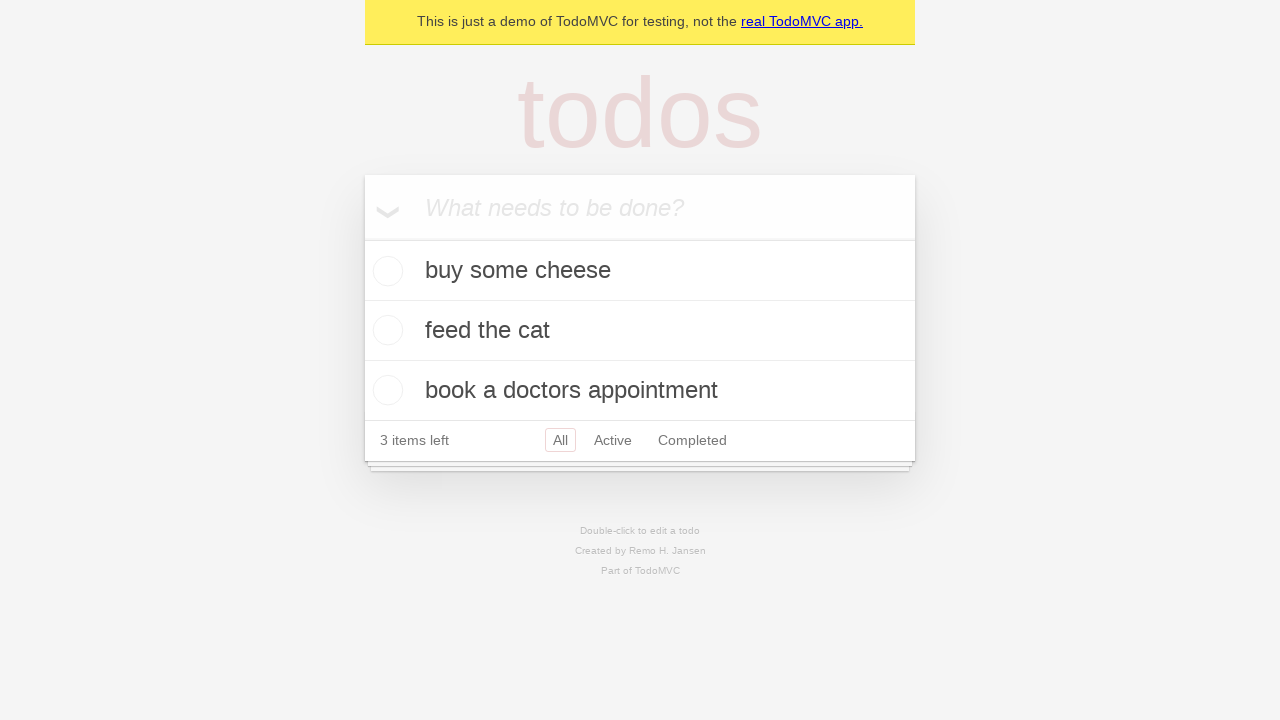

Waited for all three todos to load
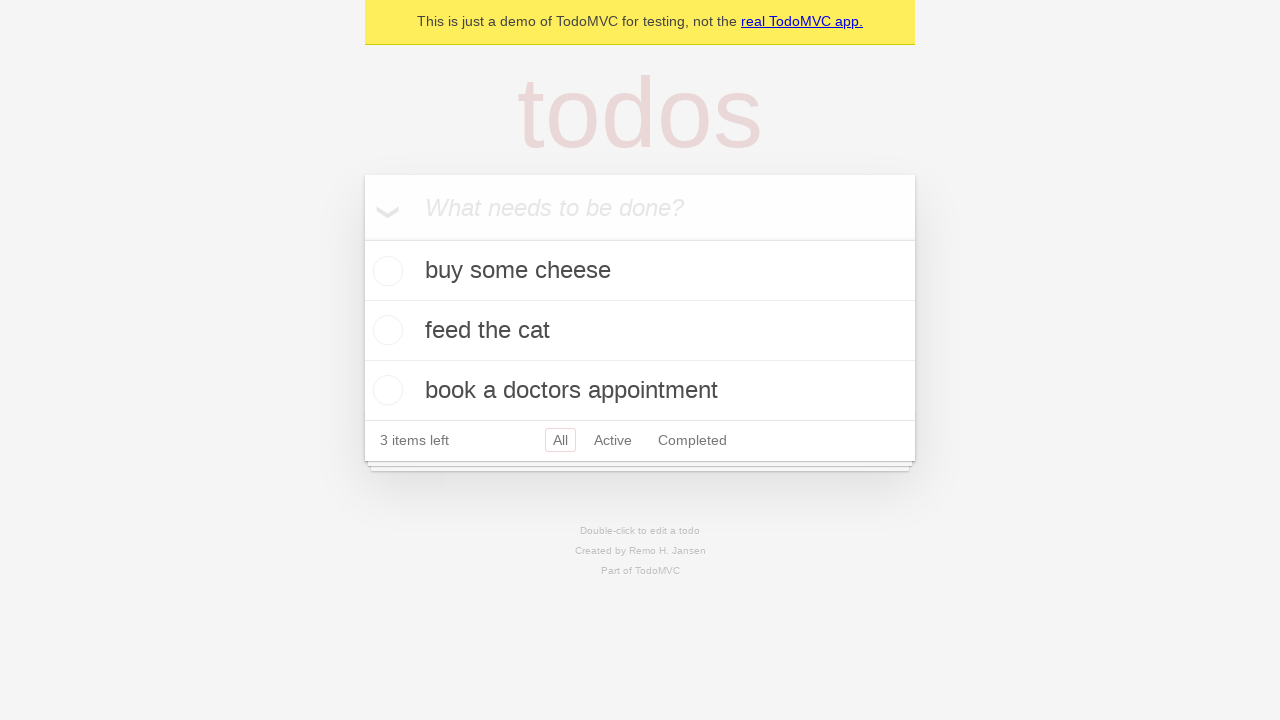

Marked first todo as complete at (385, 271) on .todo-list li .toggle >> nth=0
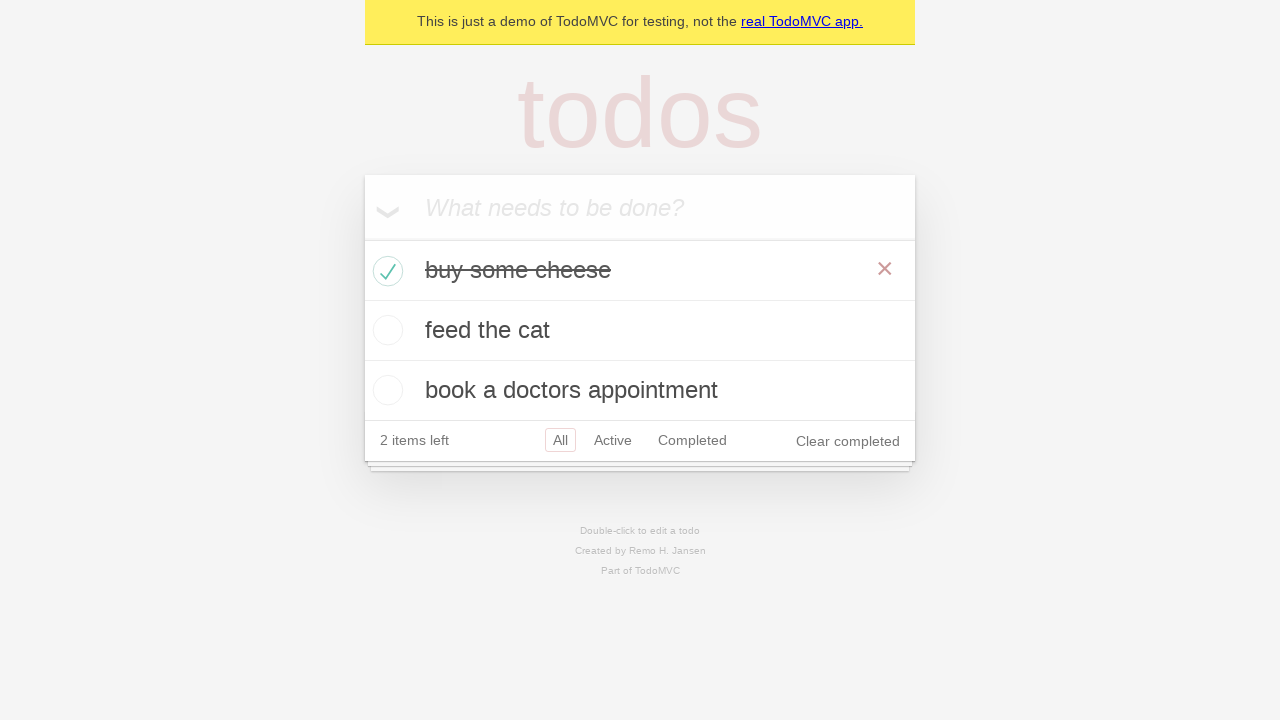

Clear completed button appeared after marking item complete
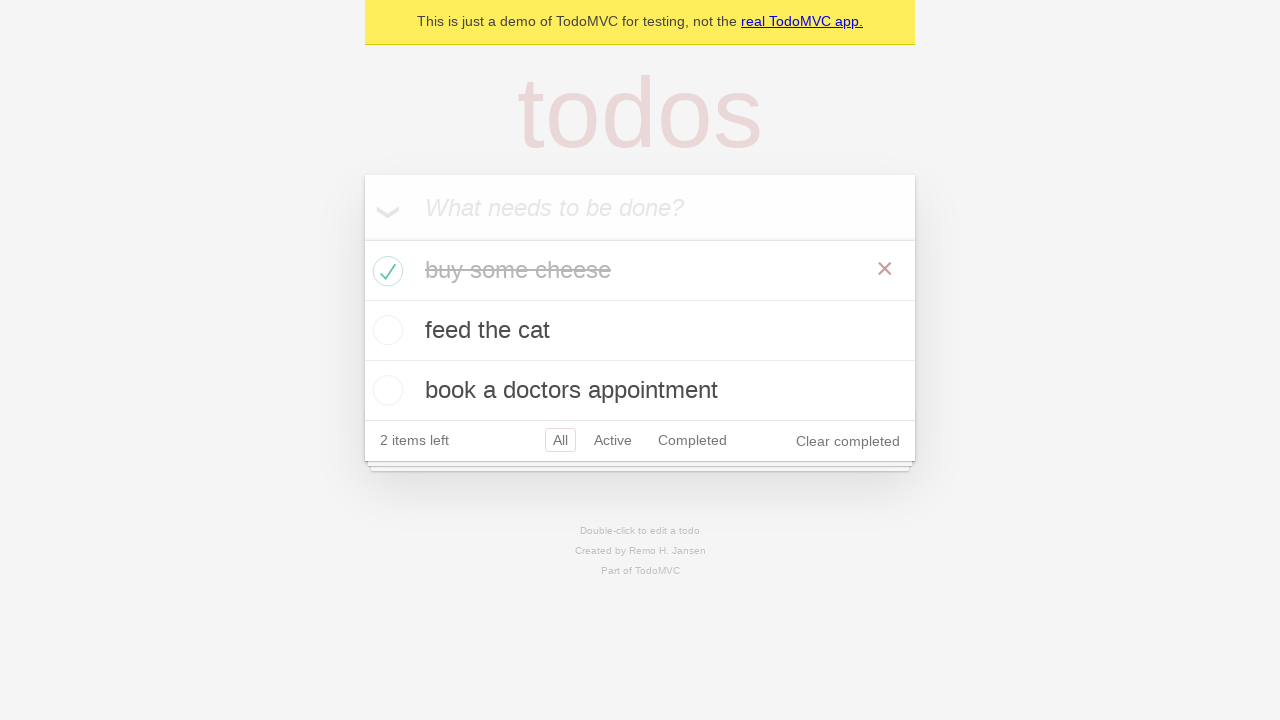

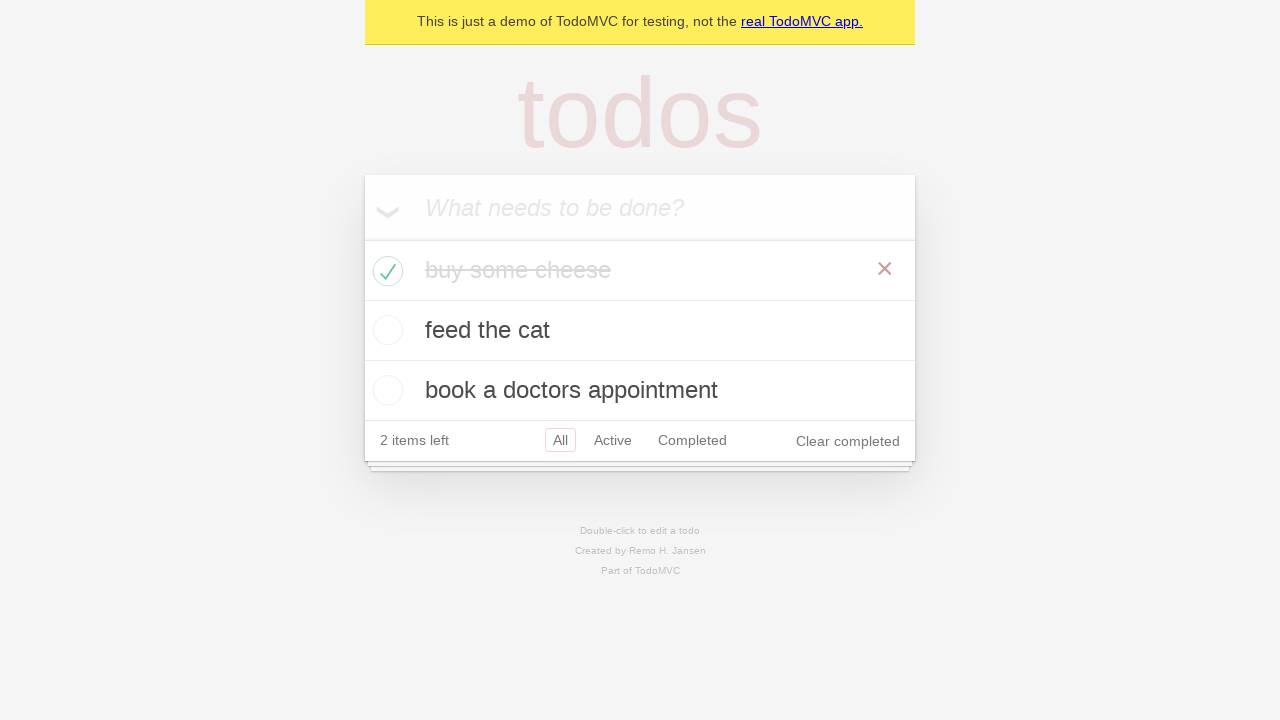